Tests dropdown selection functionality on OrangeHRM trial signup page by selecting an industry option without using Select class

Starting URL: https://www.orangehrm.com/orangehrm-30-day-trial/

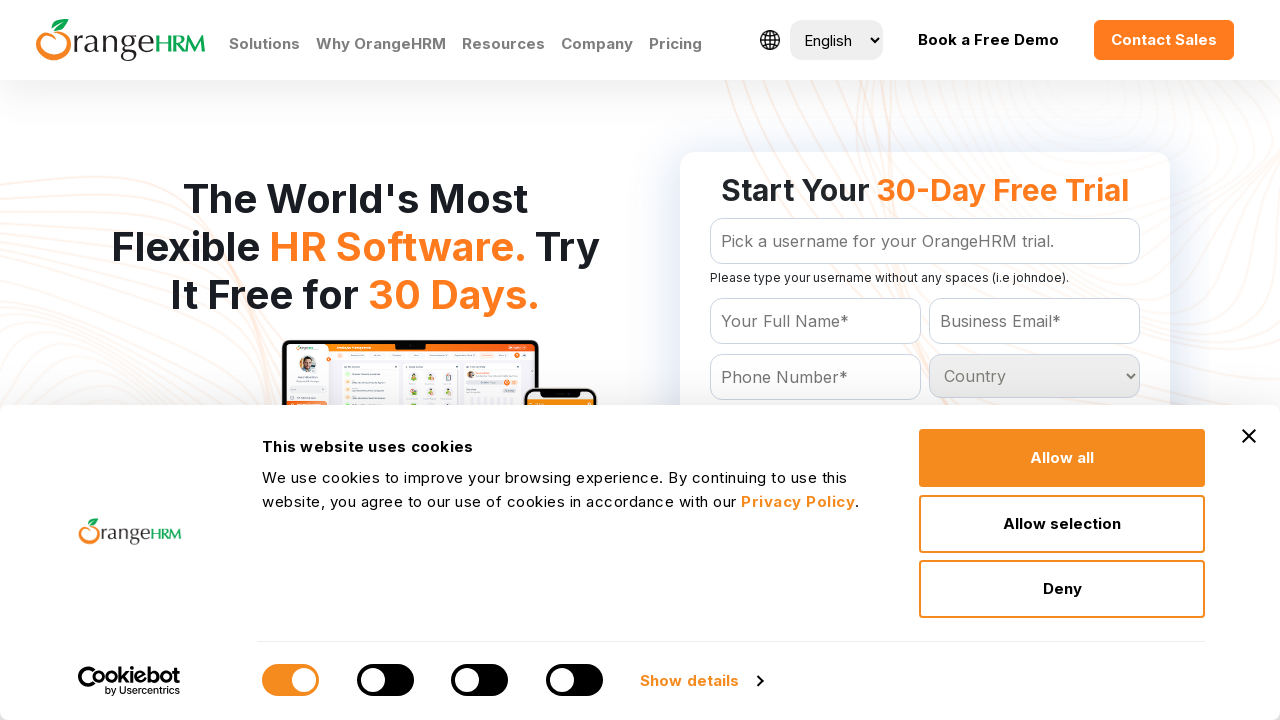

Located all options in the Industry dropdown
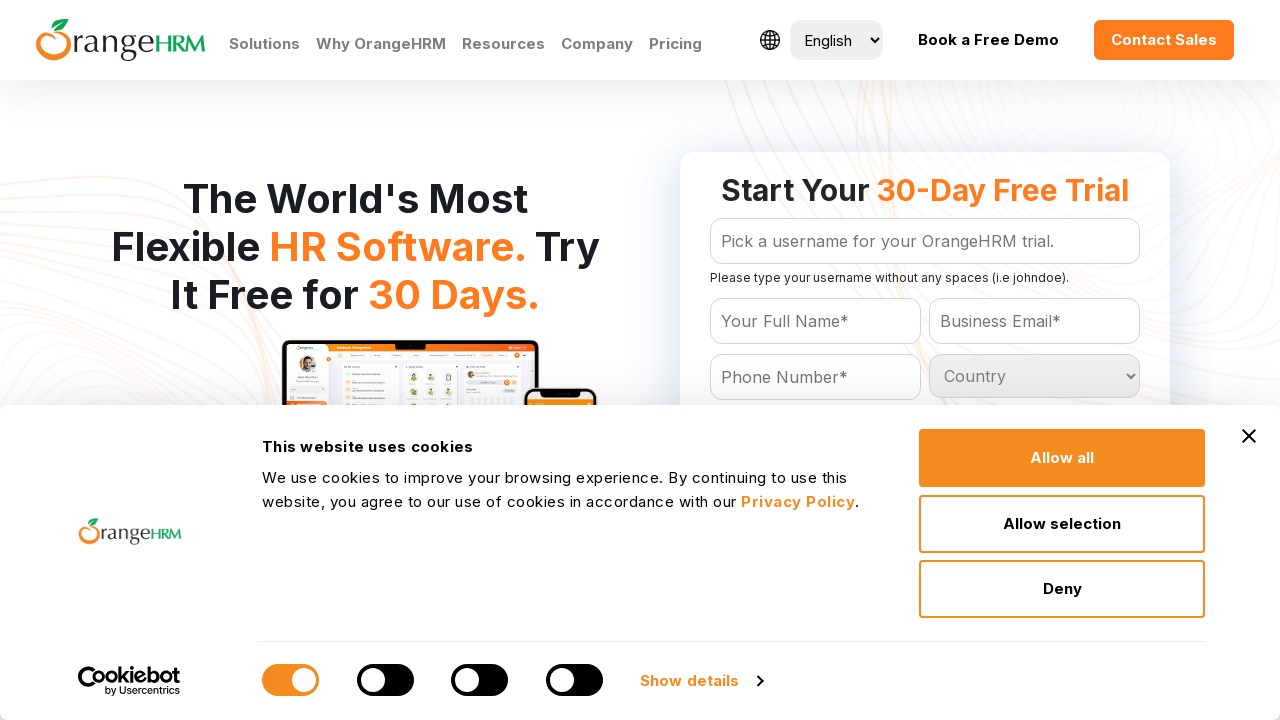

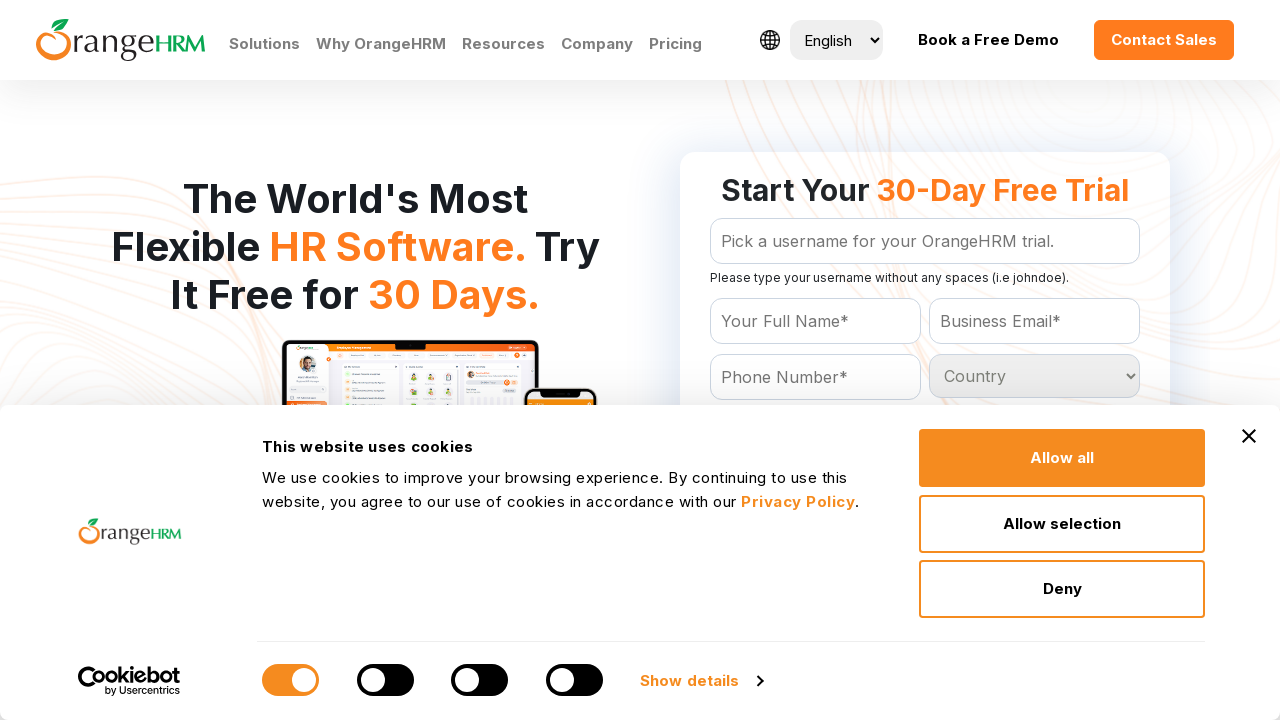